Tests JavaScript prompt alert handling by clicking the prompt button, entering text into the prompt dialog, and accepting it

Starting URL: https://the-internet.herokuapp.com/javascript_alerts

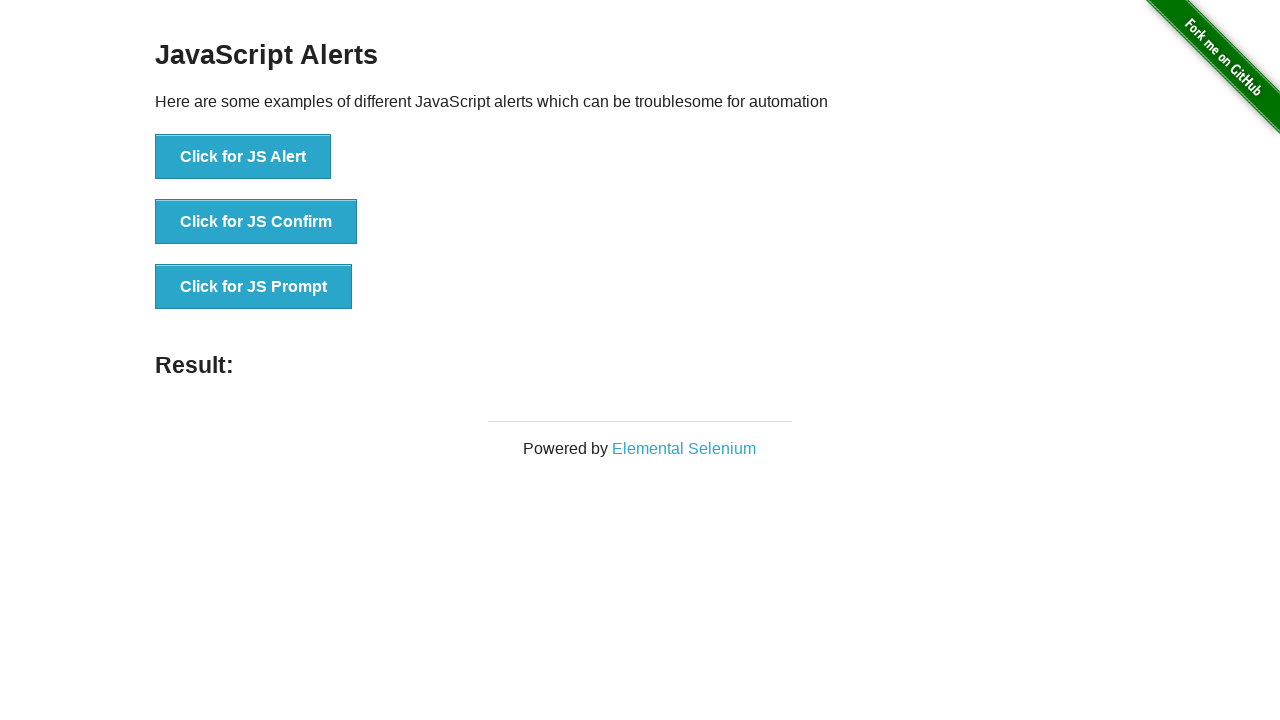

Clicked the 'Click for JS Prompt' button to trigger prompt dialog at (254, 287) on xpath=//button[text()='Click for JS Prompt']
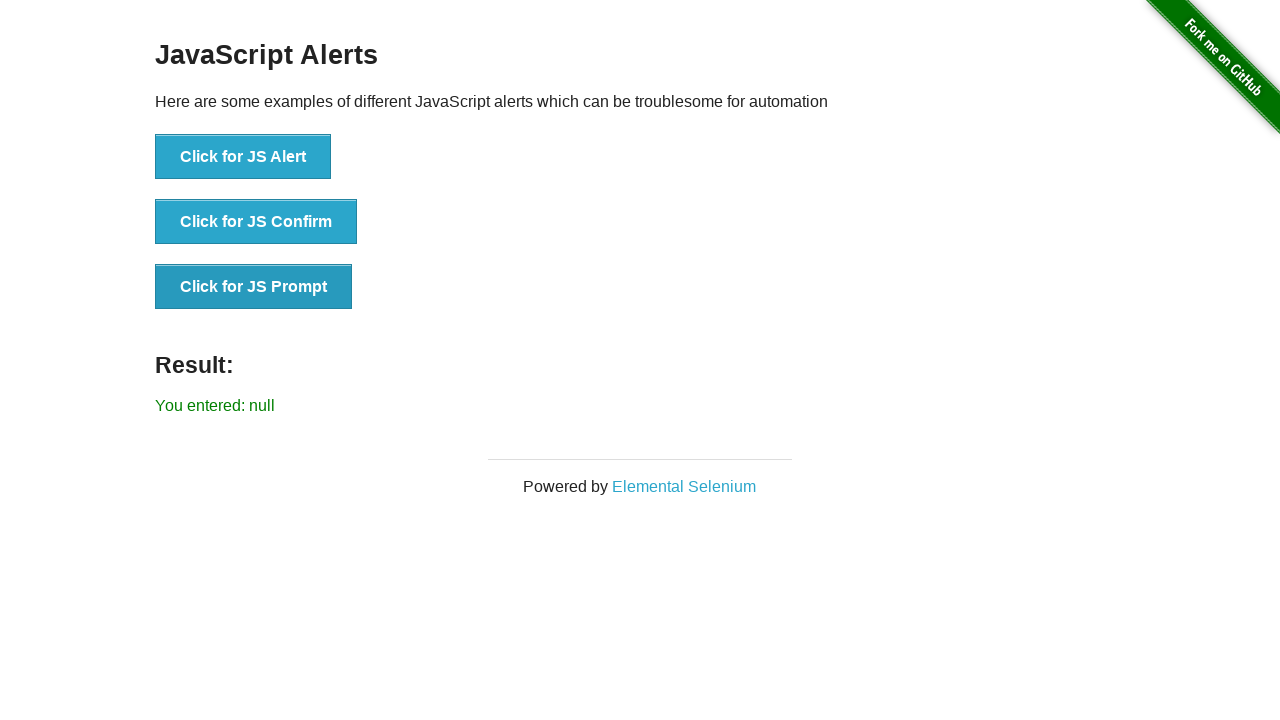

Set up dialog handler to accept prompts with text 'jaheer'
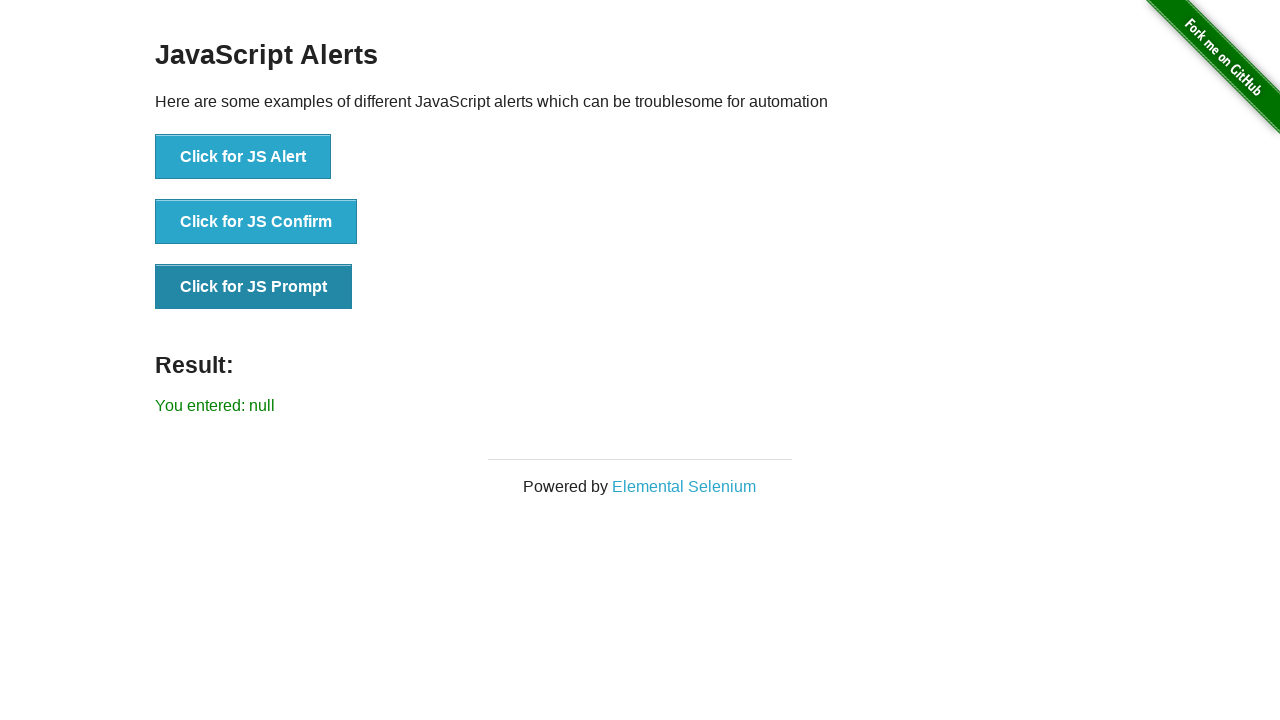

Clicked the 'Click for JS Prompt' button again to trigger the dialog with handler active at (254, 287) on xpath=//button[text()='Click for JS Prompt']
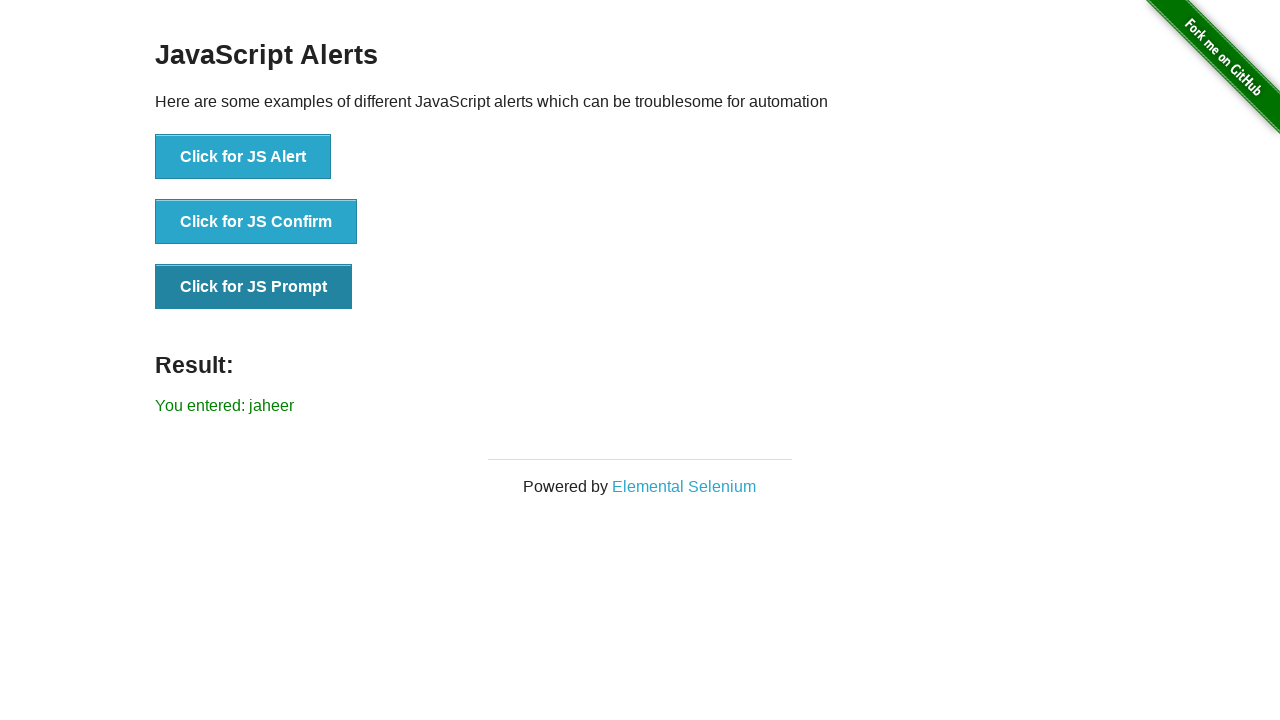

Waited for and verified the result element appeared on the page
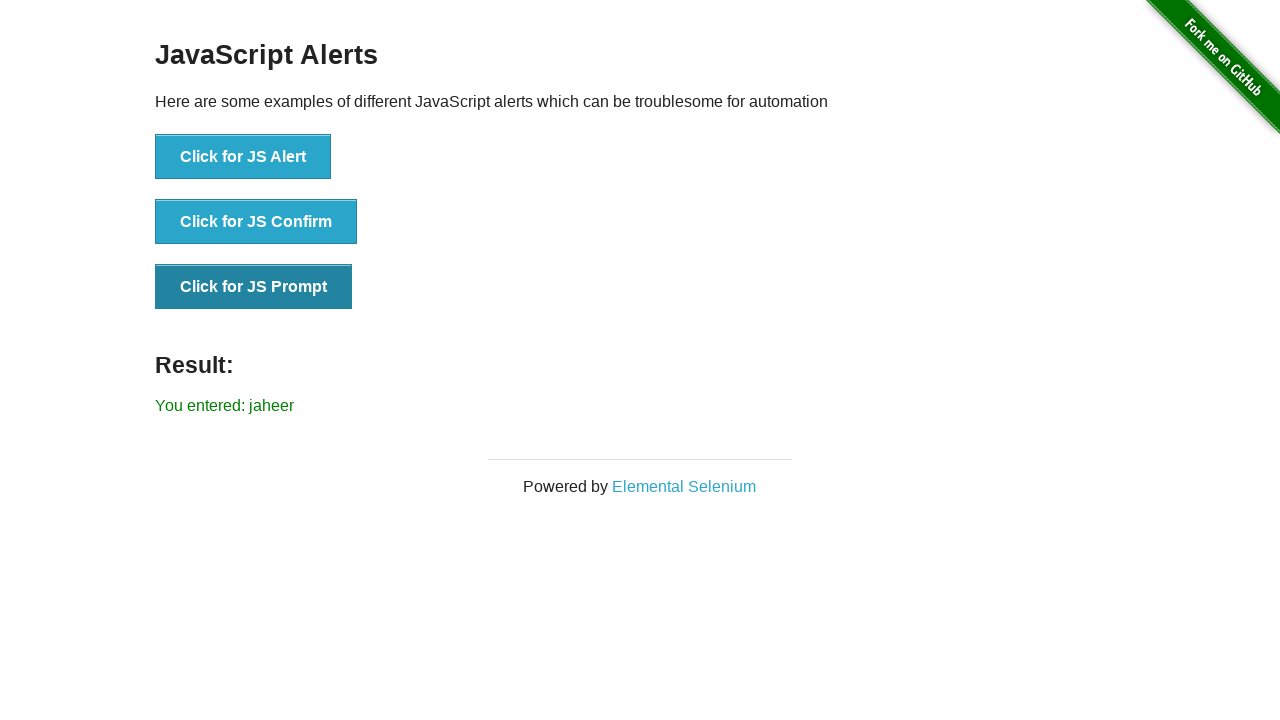

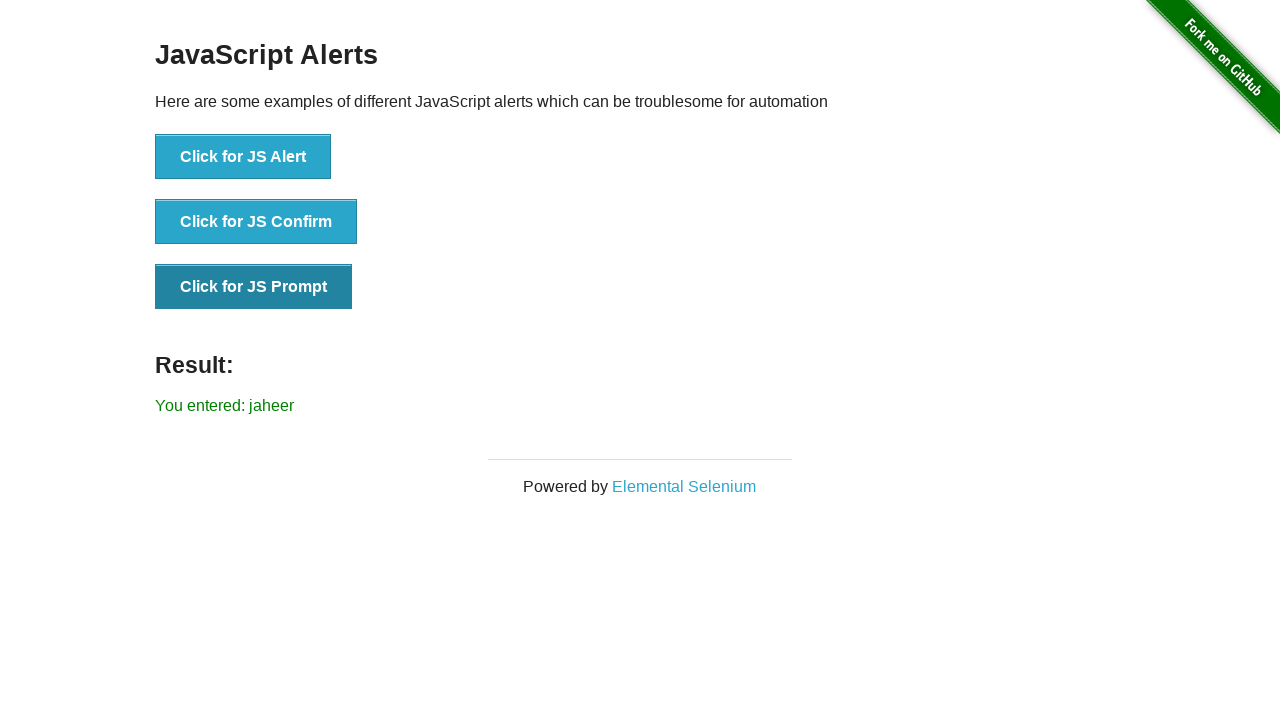